Tests that todo data persists after page reload, maintaining completion state

Starting URL: https://demo.playwright.dev/todomvc

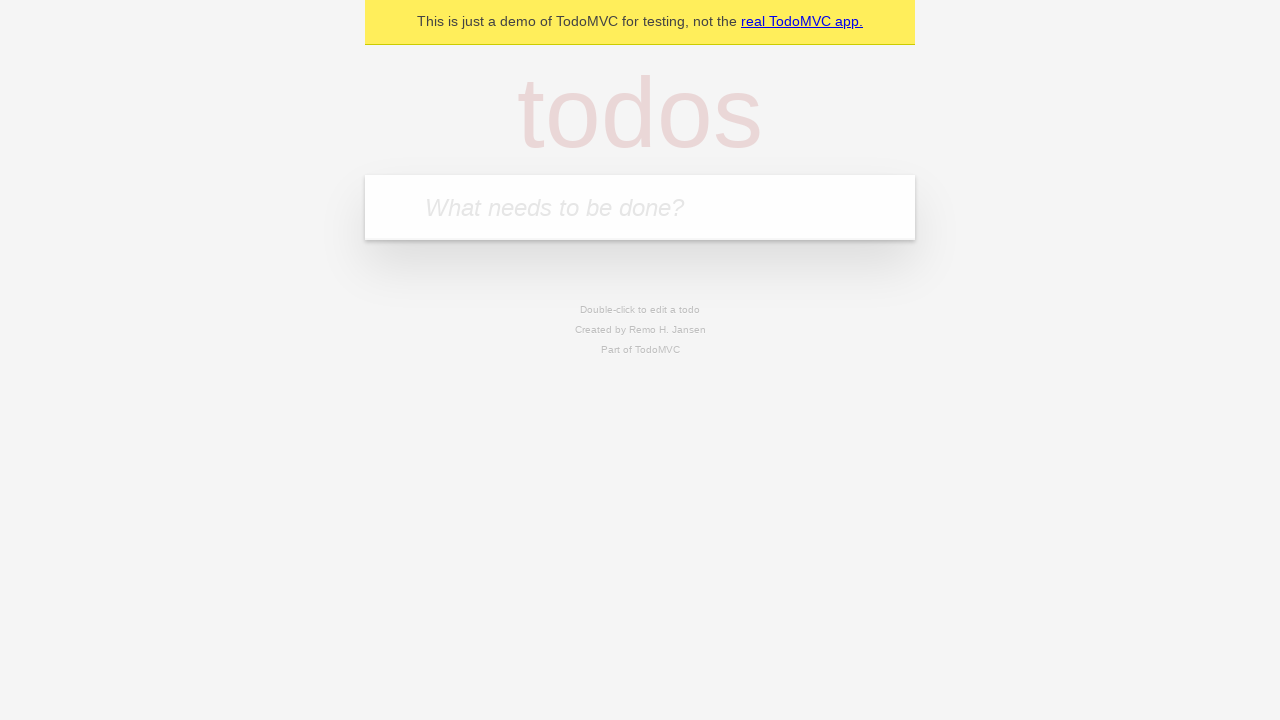

Located the todo input field
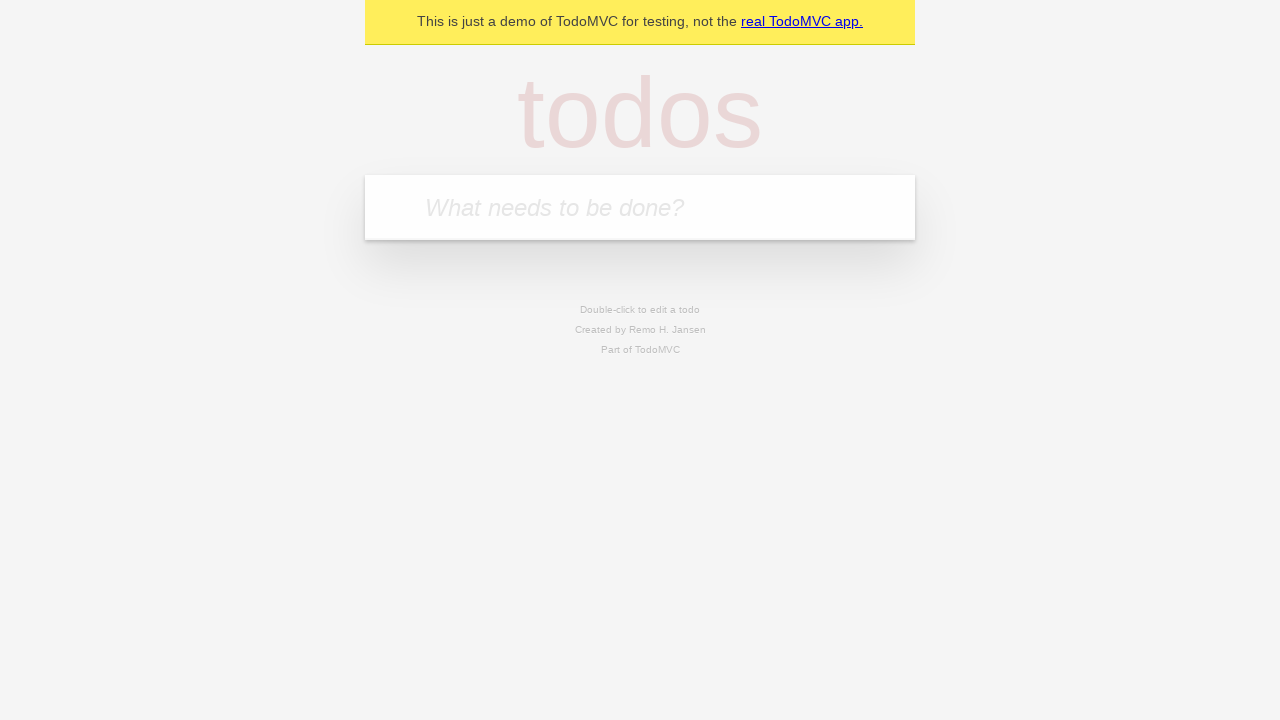

Filled todo input with 'buy some cheese' on internal:attr=[placeholder="What needs to be done?"i]
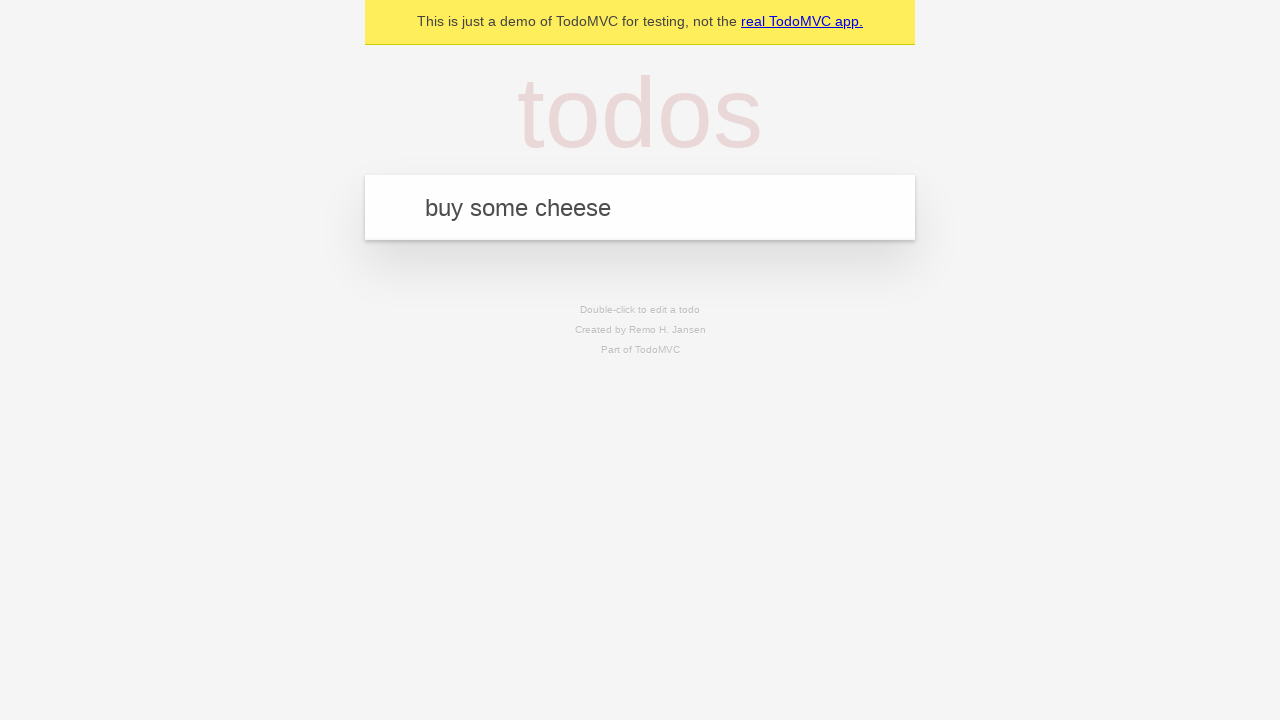

Pressed Enter to create todo 'buy some cheese' on internal:attr=[placeholder="What needs to be done?"i]
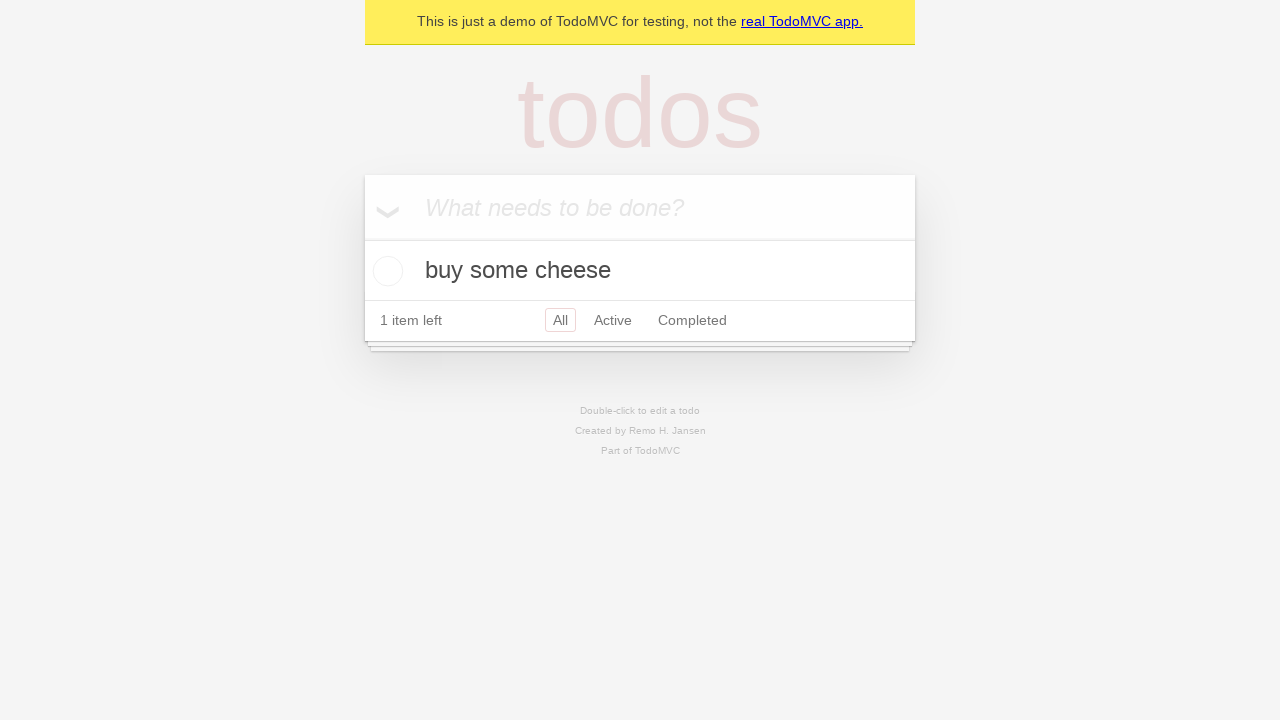

Filled todo input with 'feed the cat' on internal:attr=[placeholder="What needs to be done?"i]
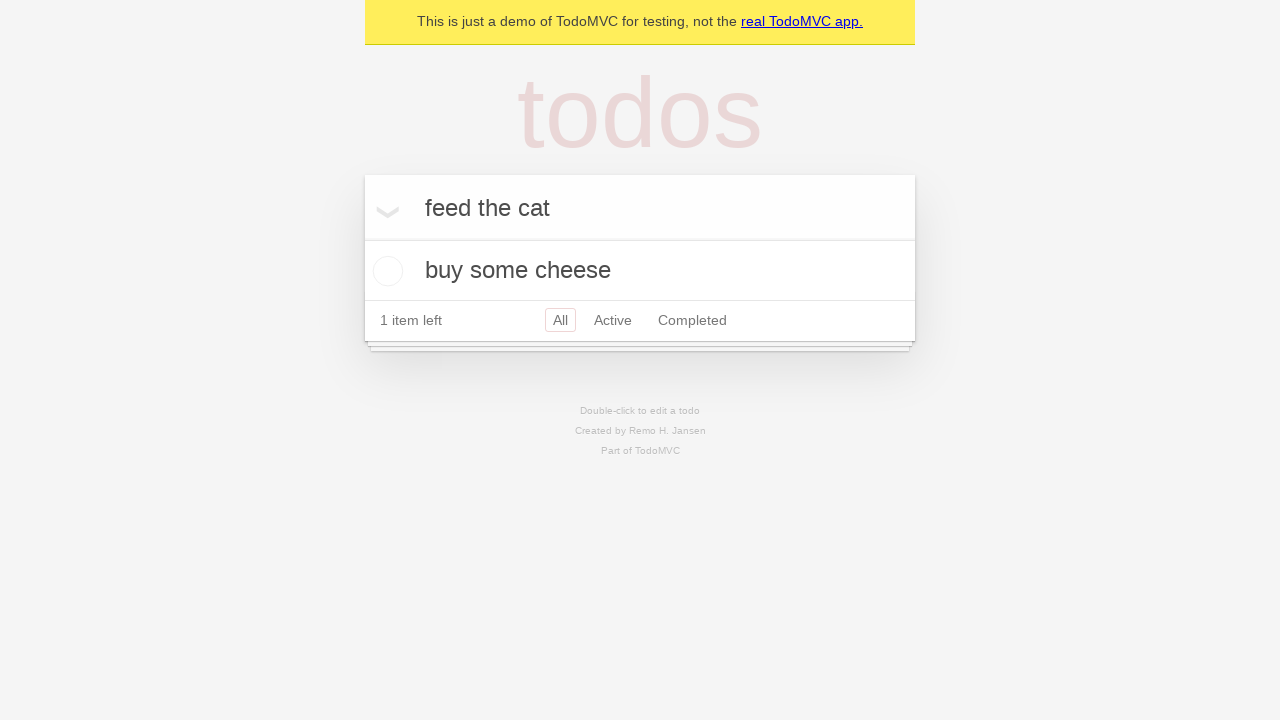

Pressed Enter to create todo 'feed the cat' on internal:attr=[placeholder="What needs to be done?"i]
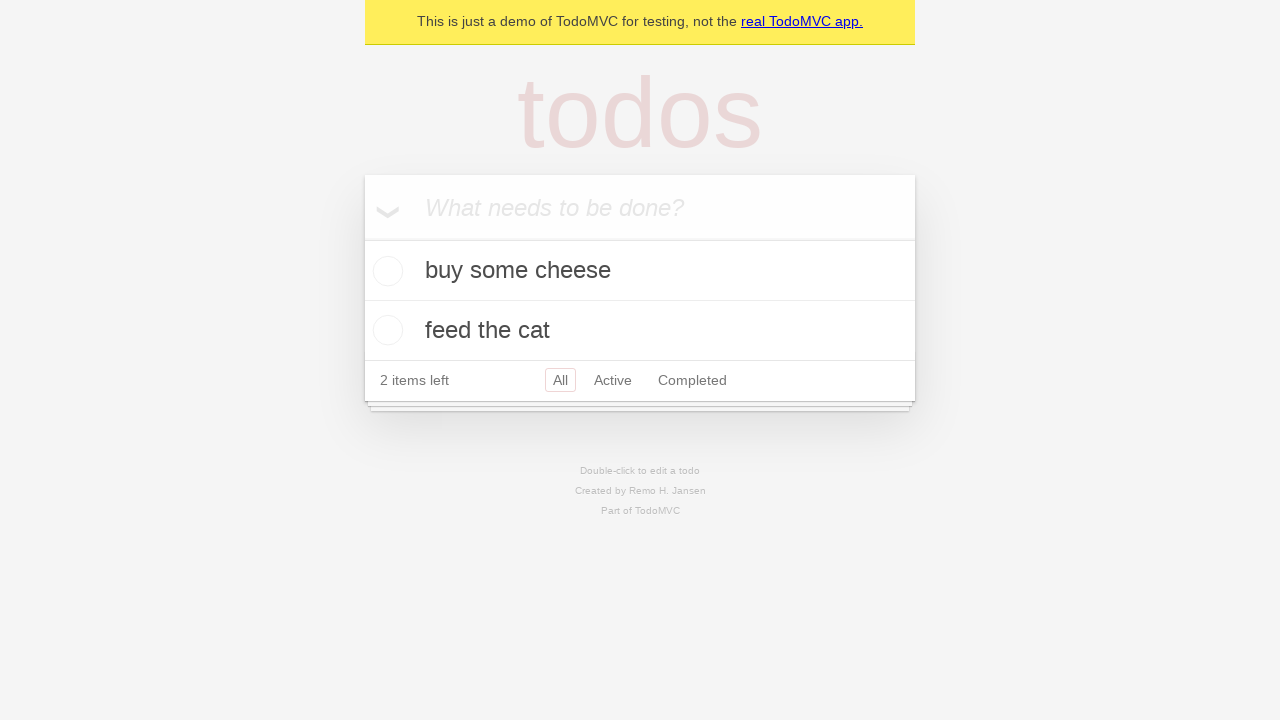

Waited for both todos to be created
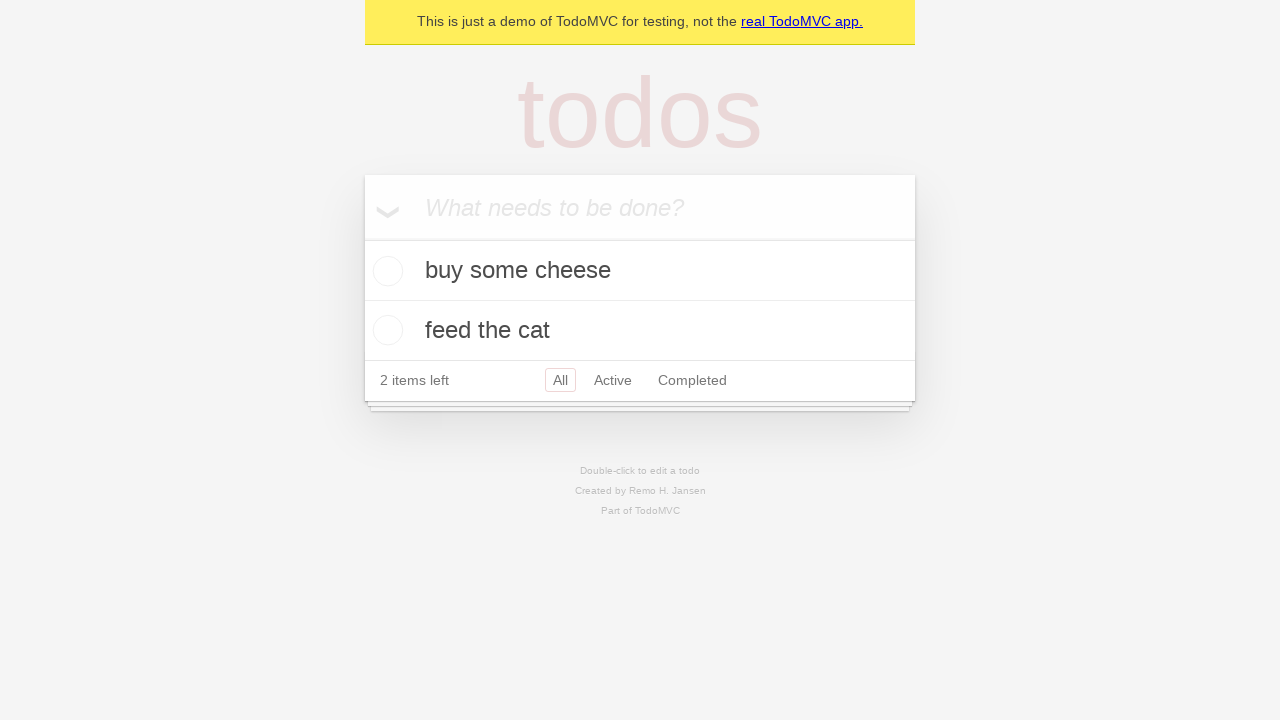

Located the first todo's checkbox
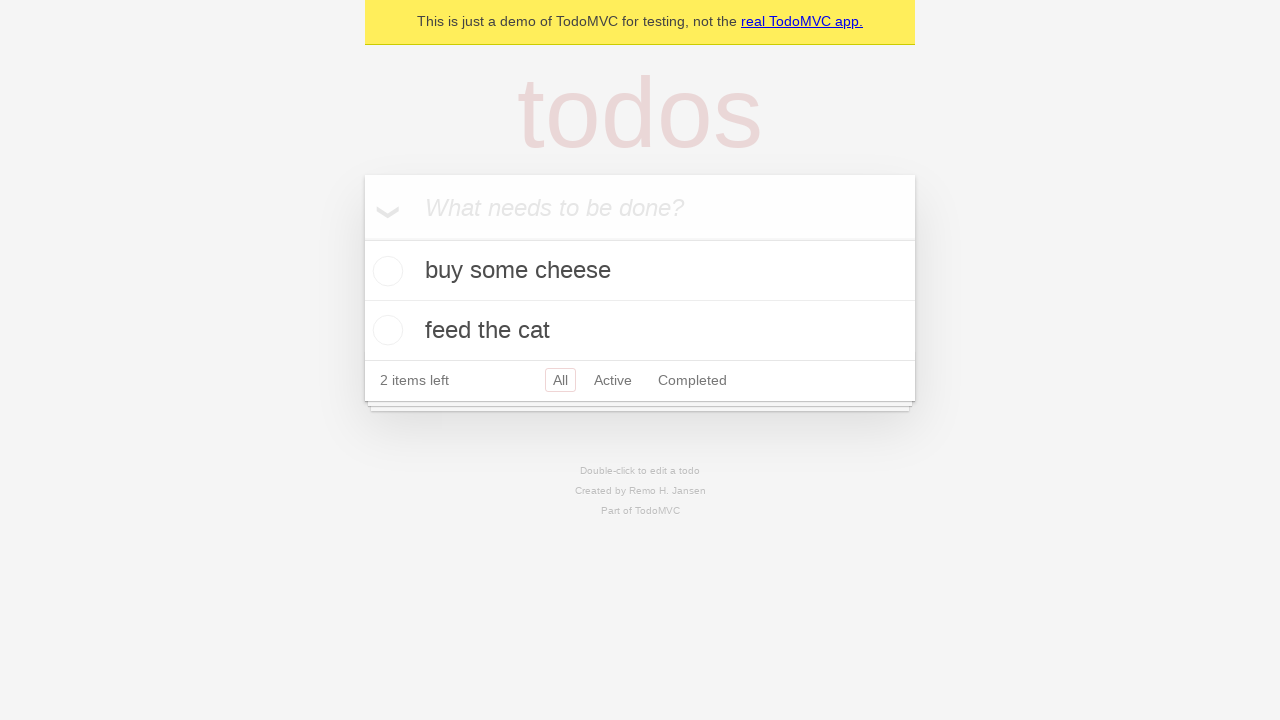

Checked the first todo at (385, 271) on internal:testid=[data-testid="todo-item"s] >> nth=0 >> internal:role=checkbox
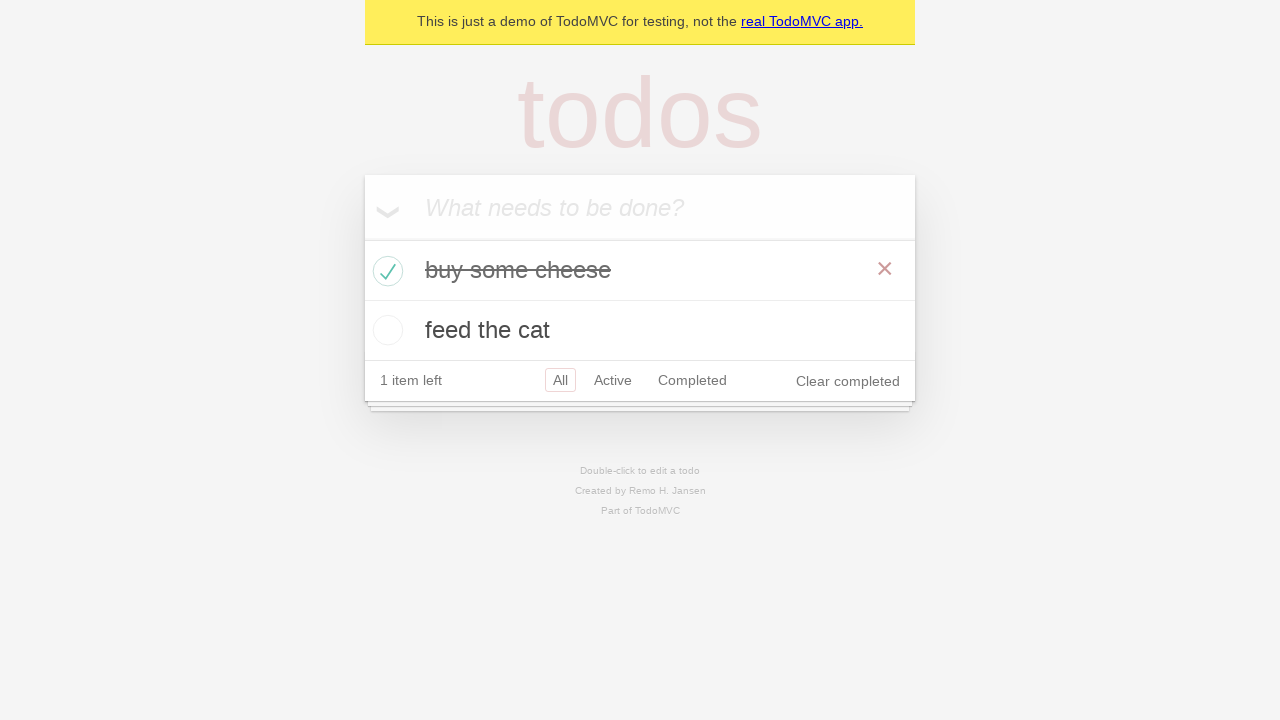

Reloaded the page to test data persistence
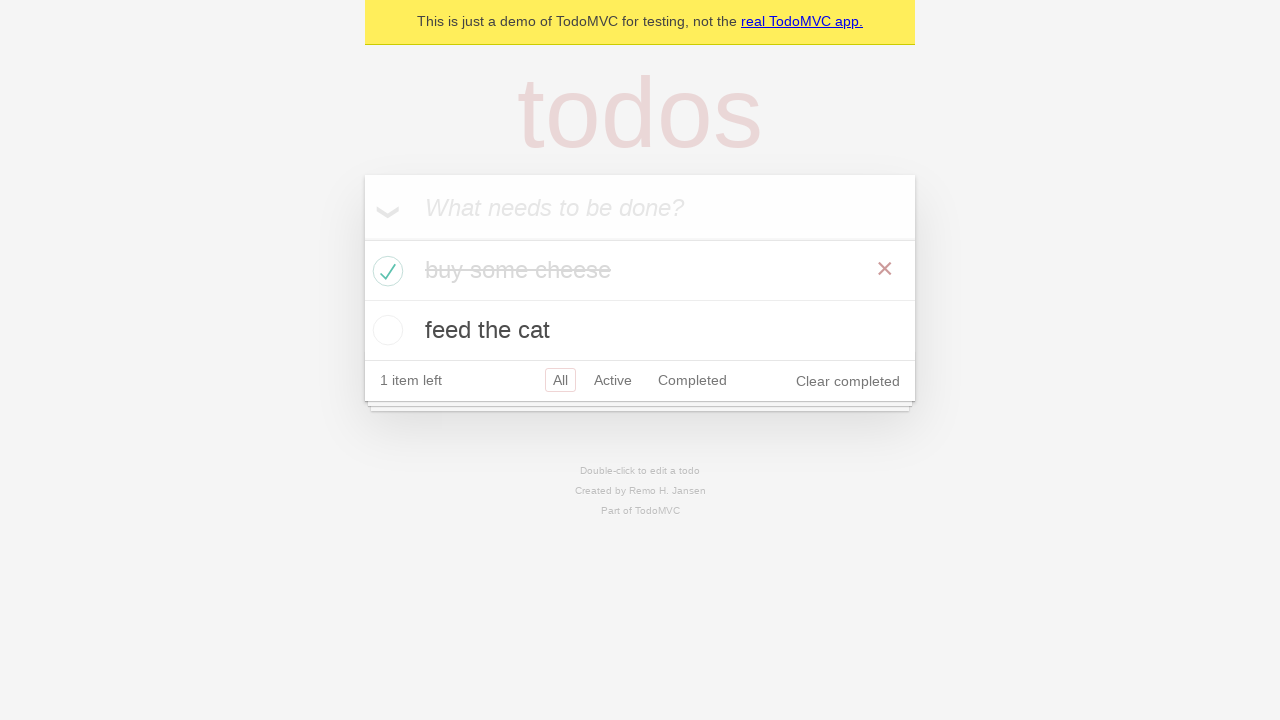

Waited for todos to reload after page refresh
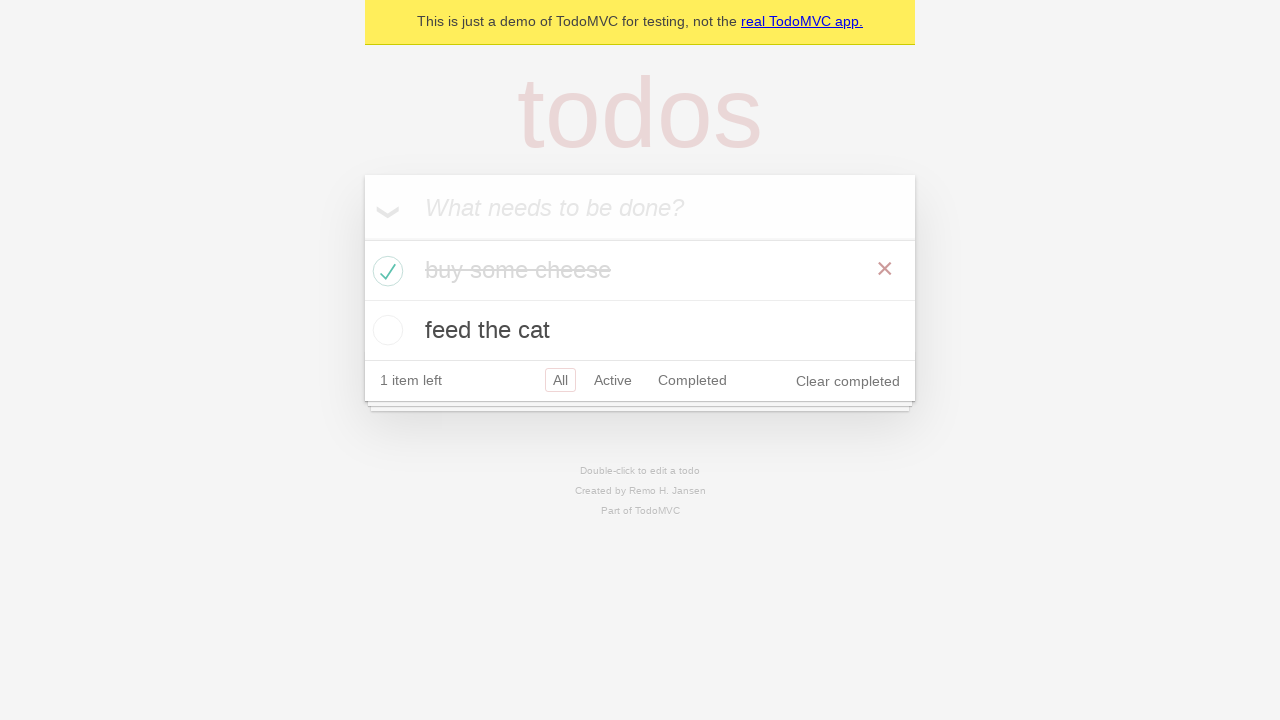

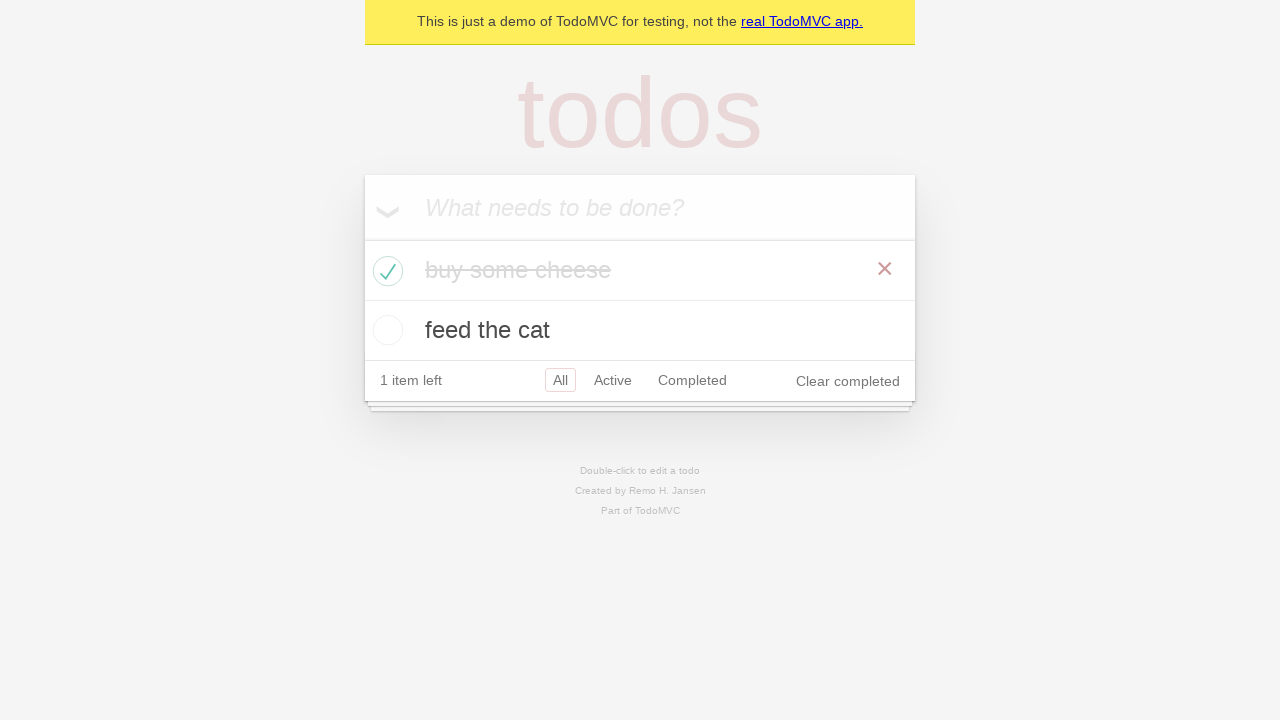